Tests registration form validation by entering a password less than 6 characters and verifying the password length error

Starting URL: https://alada.vn/tai-khoan/dang-ky.html

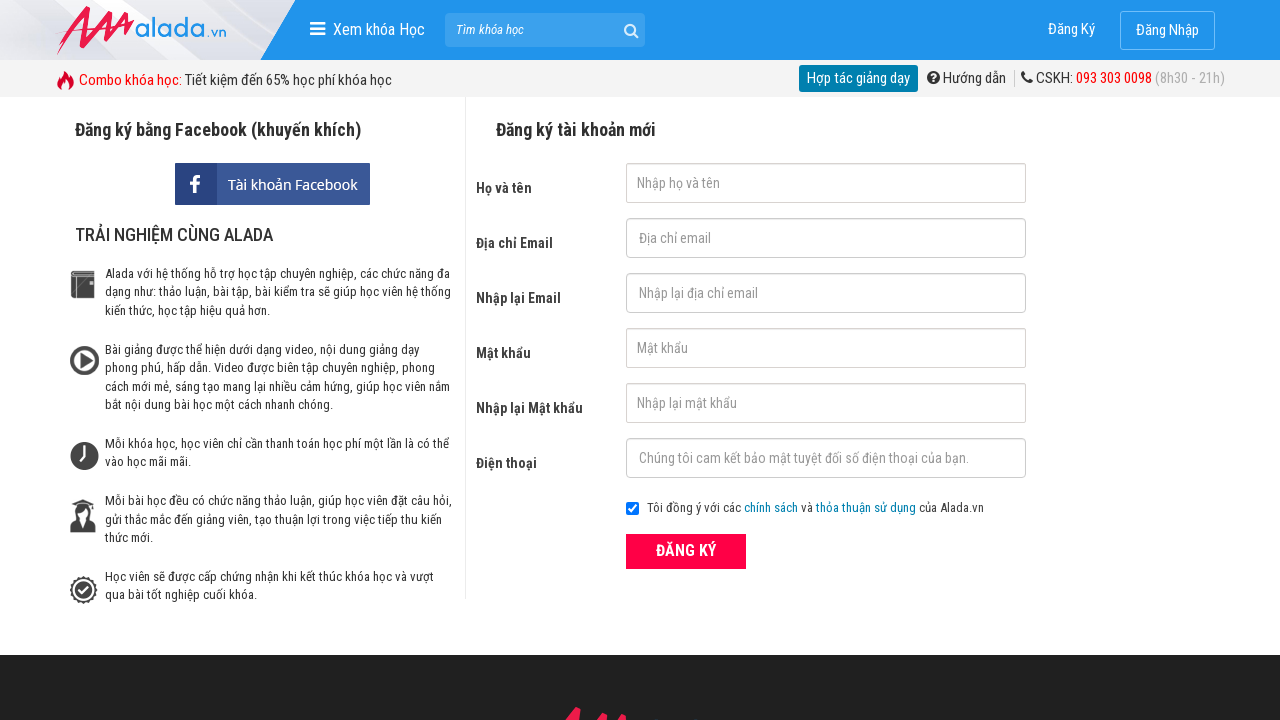

Filled first name field with 'Ho Thi Lu' on #txtFirstname
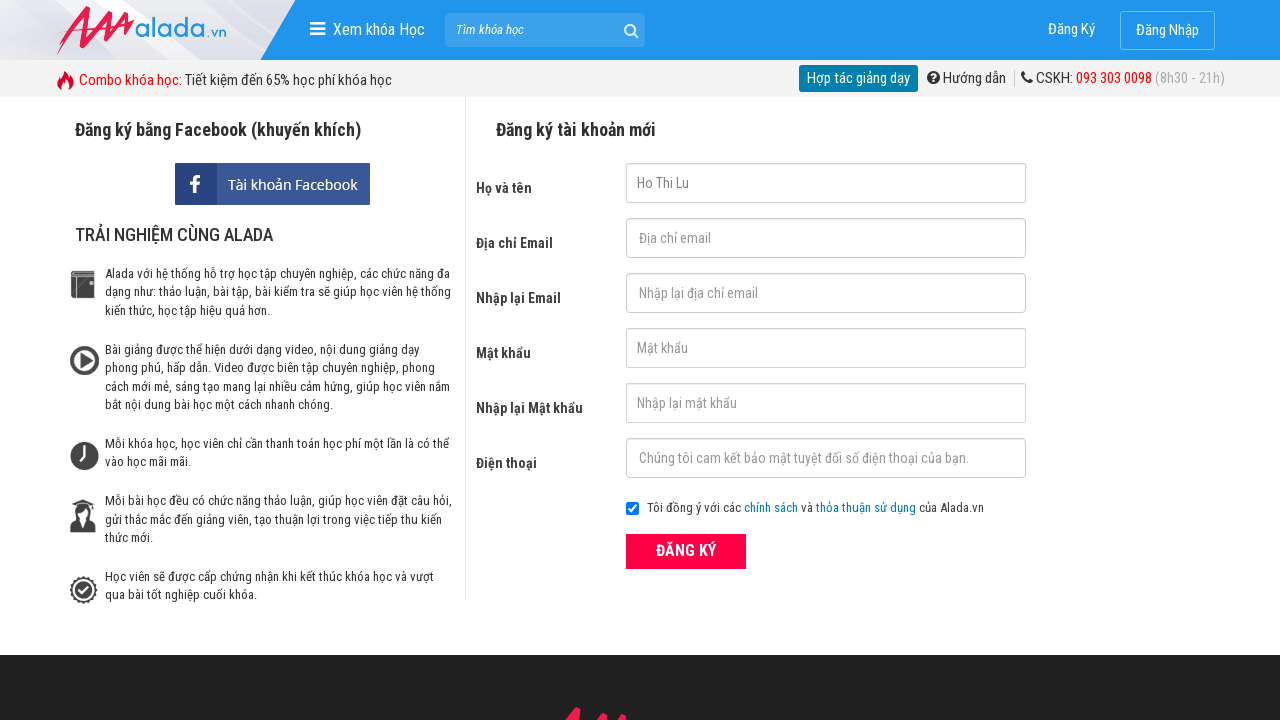

Filled email field with 'thilu8601@gmail.com' on #txtEmail
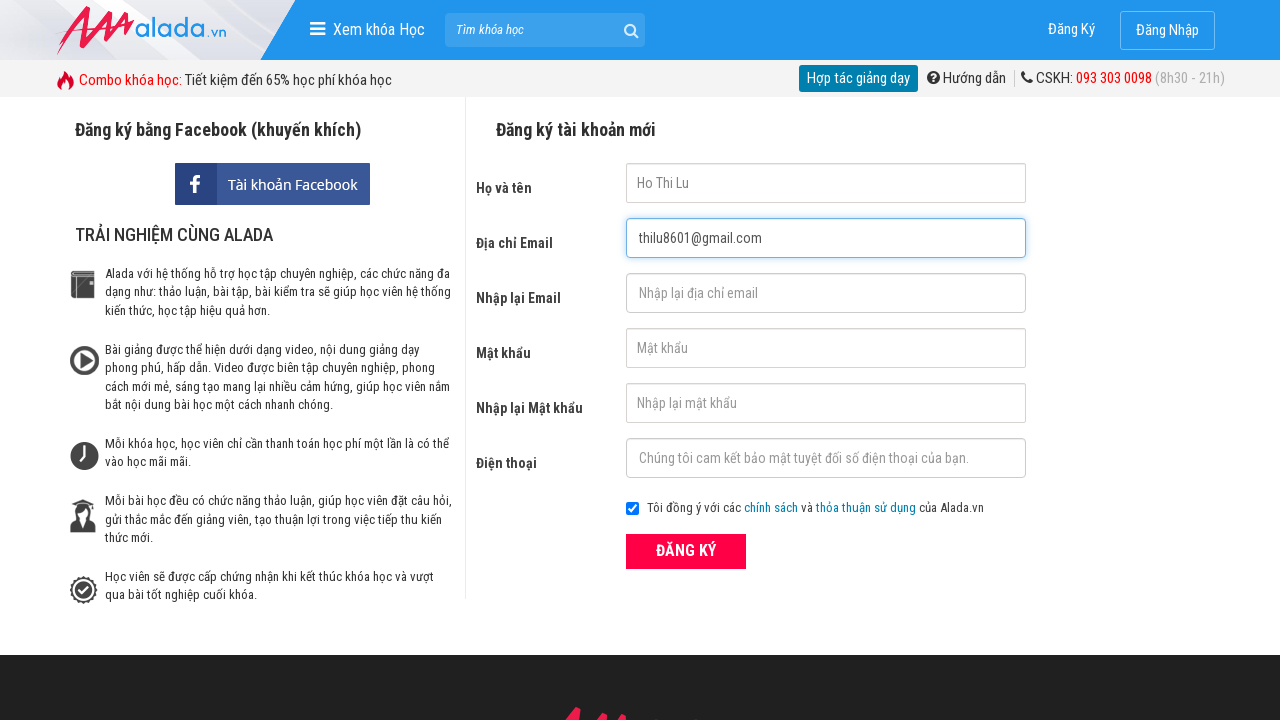

Filled confirm email field with 'thilu8601@gmail.com' on #txtCEmail
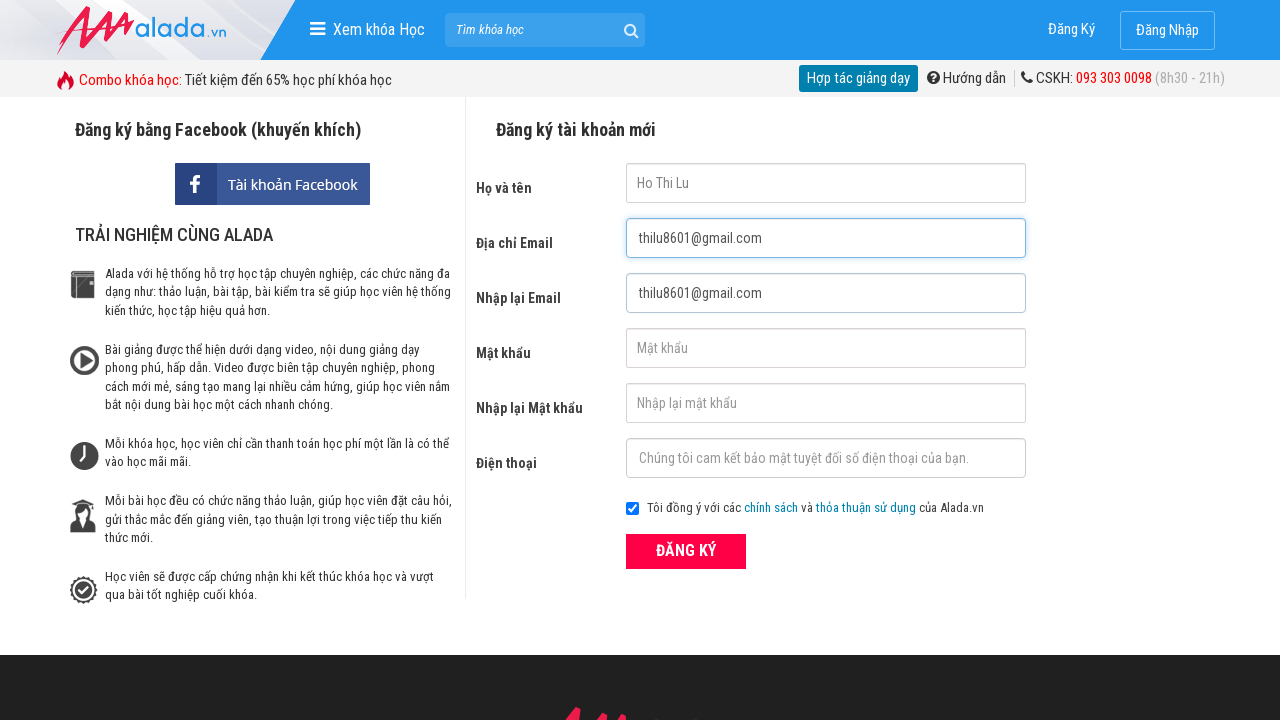

Filled password field with short password '123' (less than 6 characters) on #txtPassword
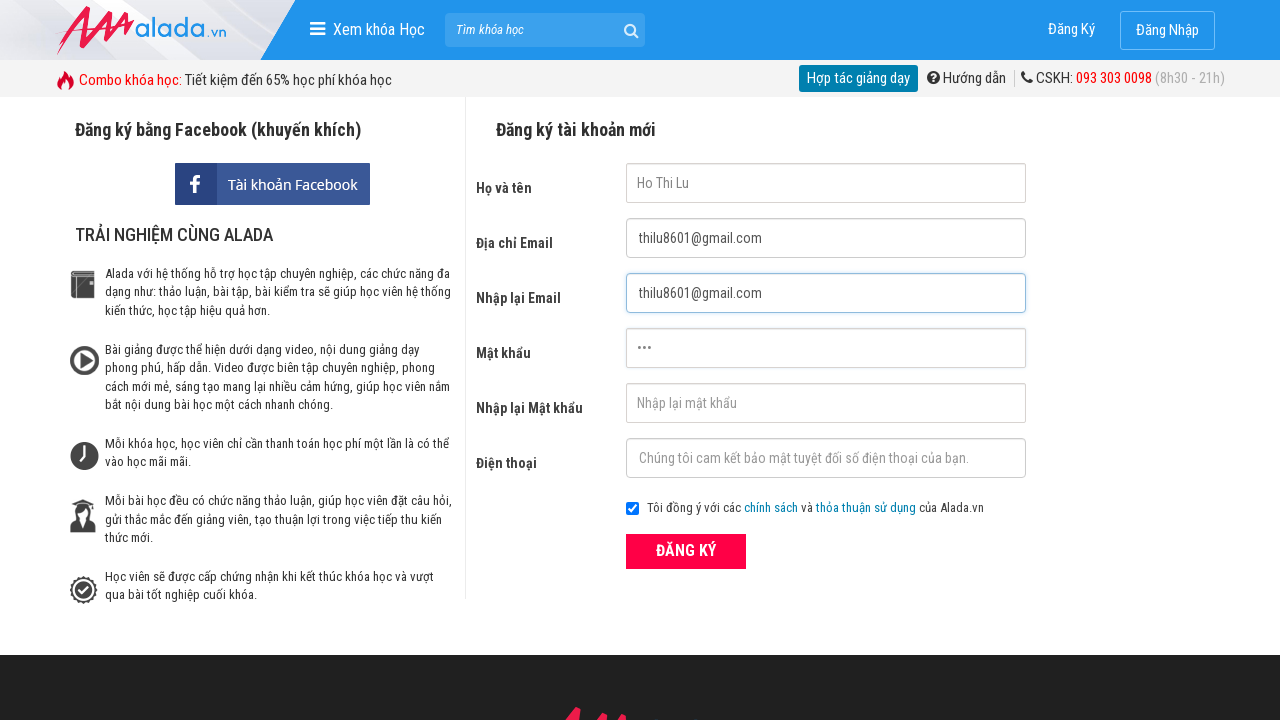

Filled confirm password field with '123' on #txtCPassword
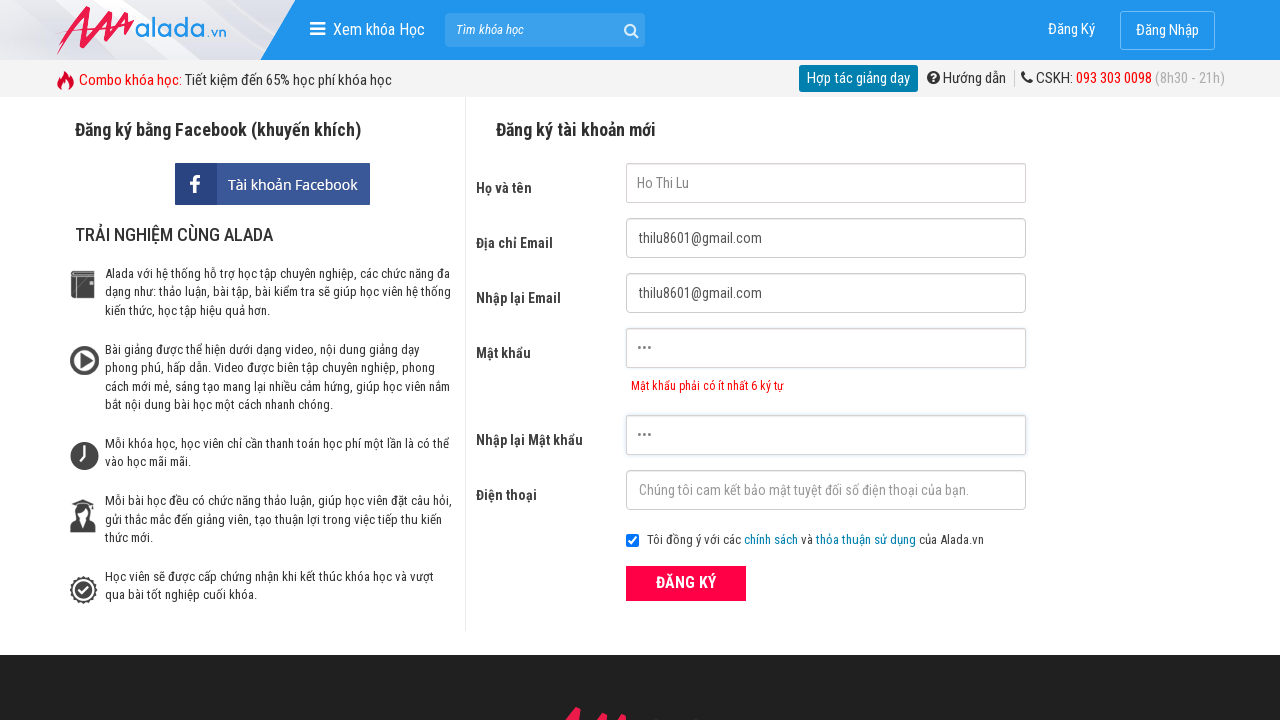

Filled phone field with '09345784365' on #txtPhone
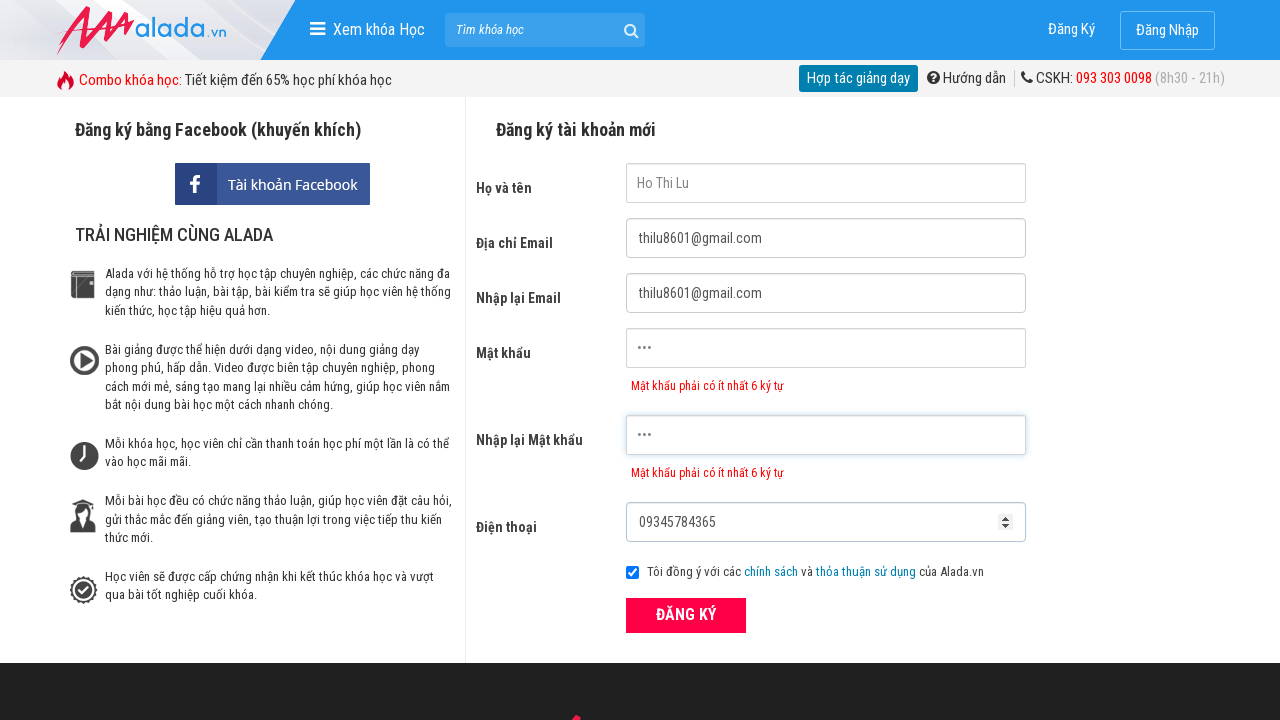

Clicked register button to submit form at (686, 615) on xpath=//form[@id='frmLogin']//button[text()='ĐĂNG KÝ']
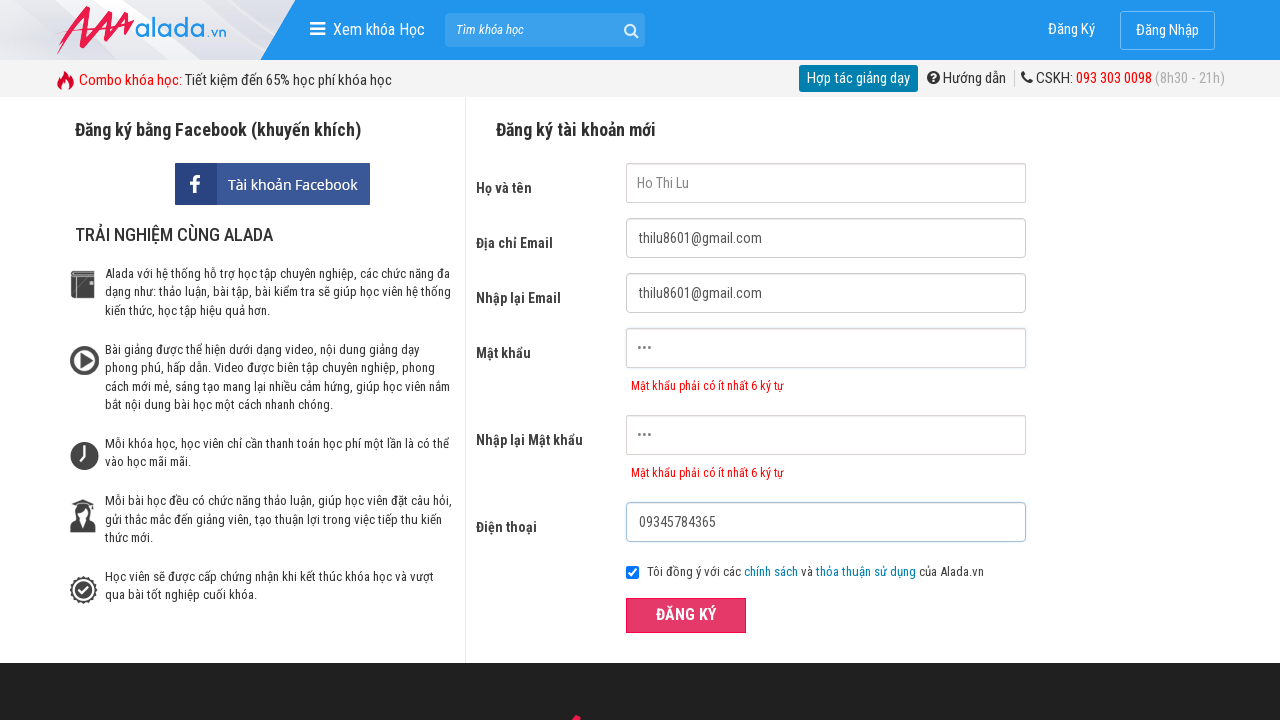

Password error message appeared
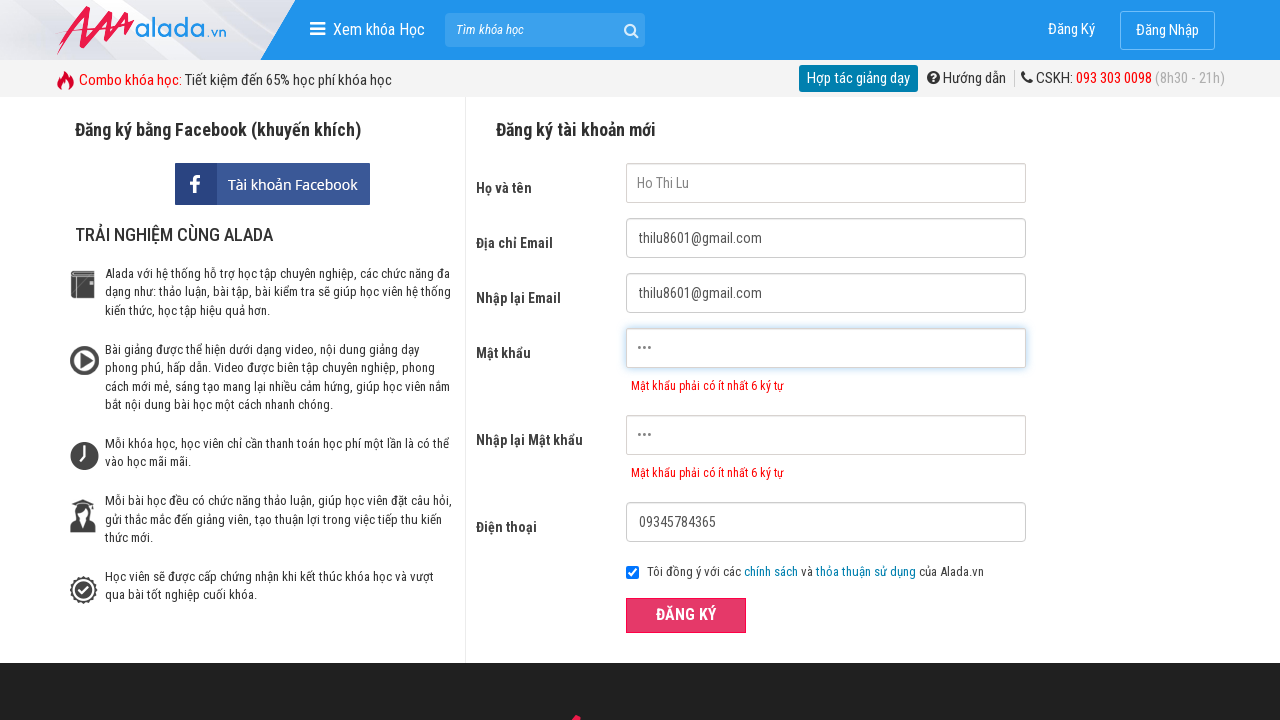

Verified password error message: 'Mật khẩu phải có ít nhất 6 ký tự'
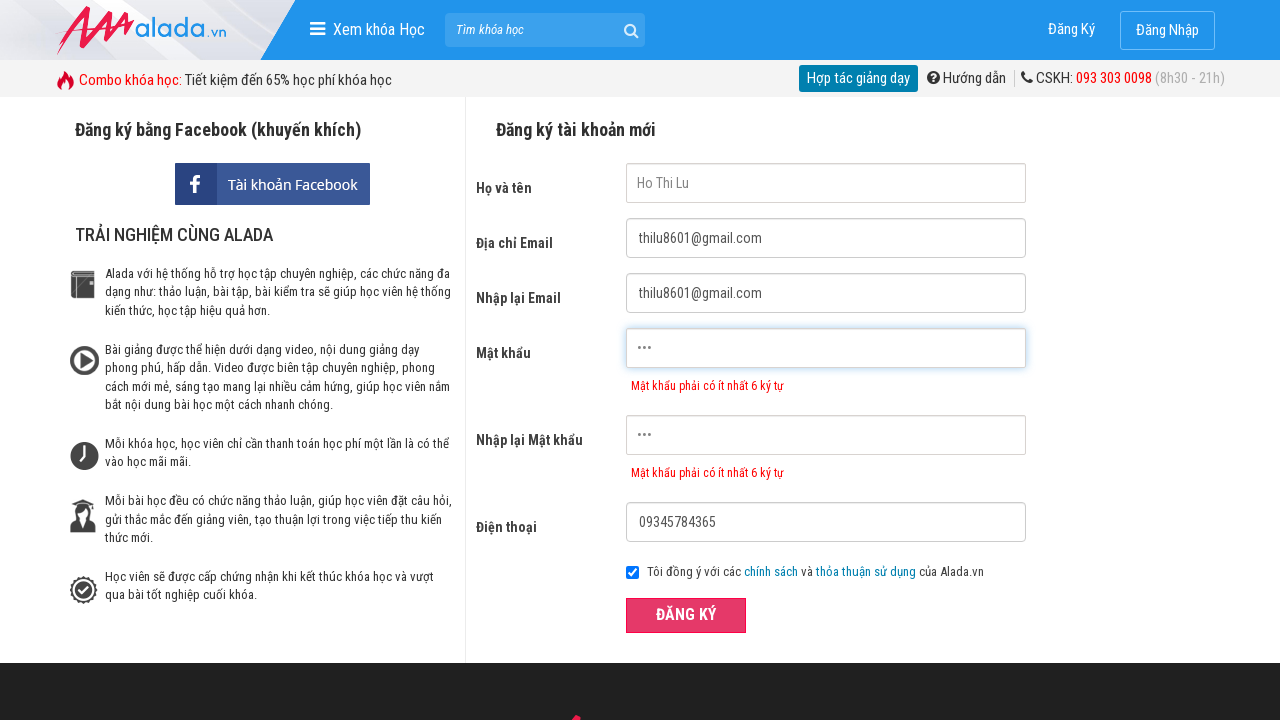

Verified confirm password error message: 'Mật khẩu phải có ít nhất 6 ký tự'
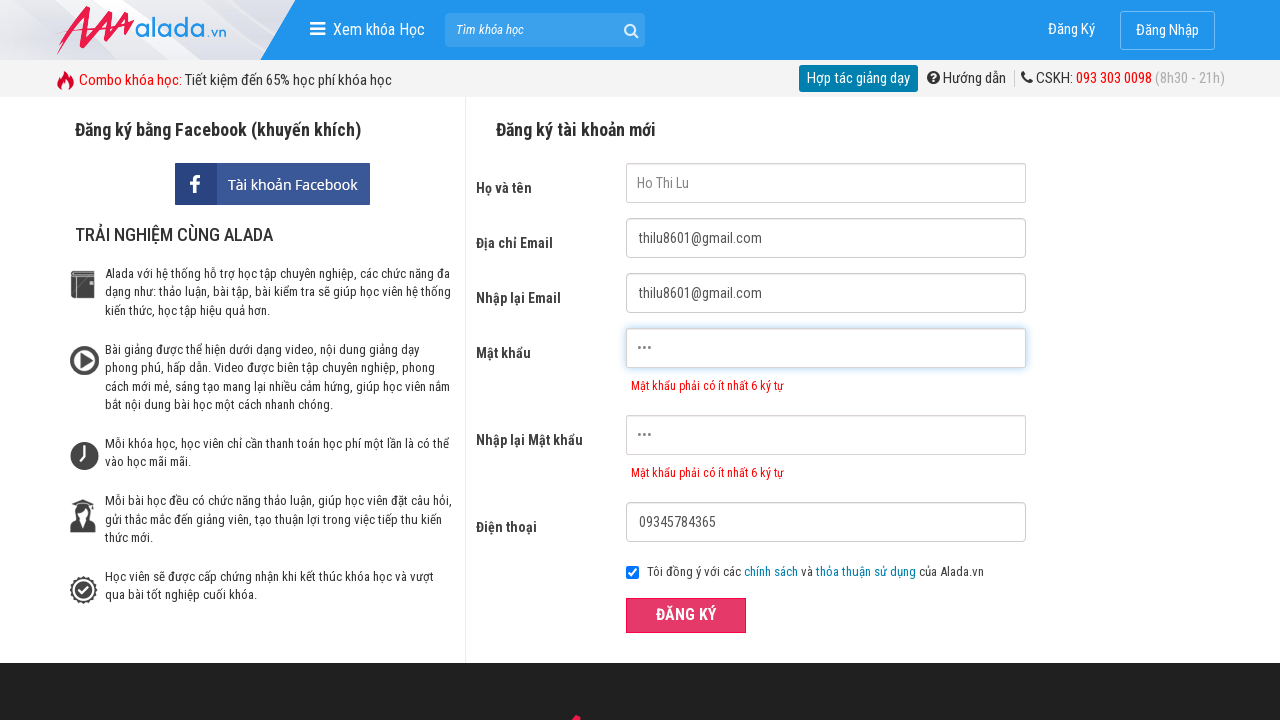

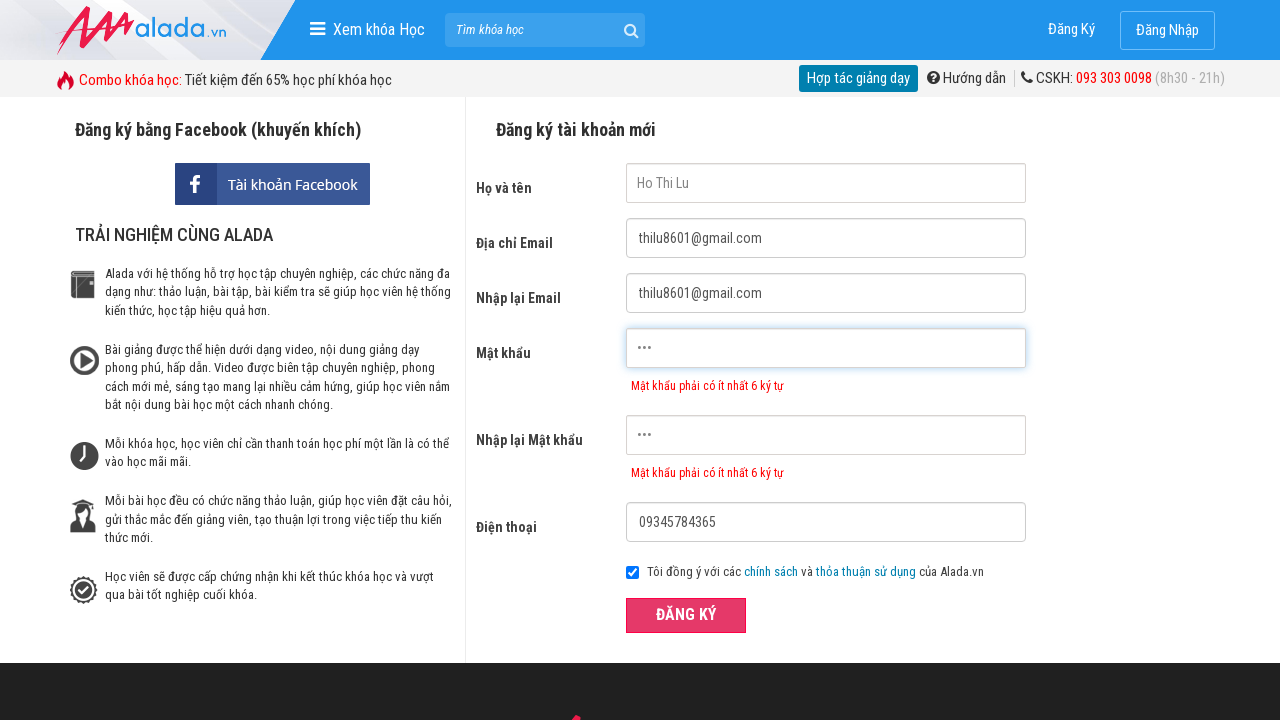